Navigates to the SpiceJet SME registration page and verifies that links are present on the page

Starting URL: https://sme.spicejet.com/Airline/SMERegister

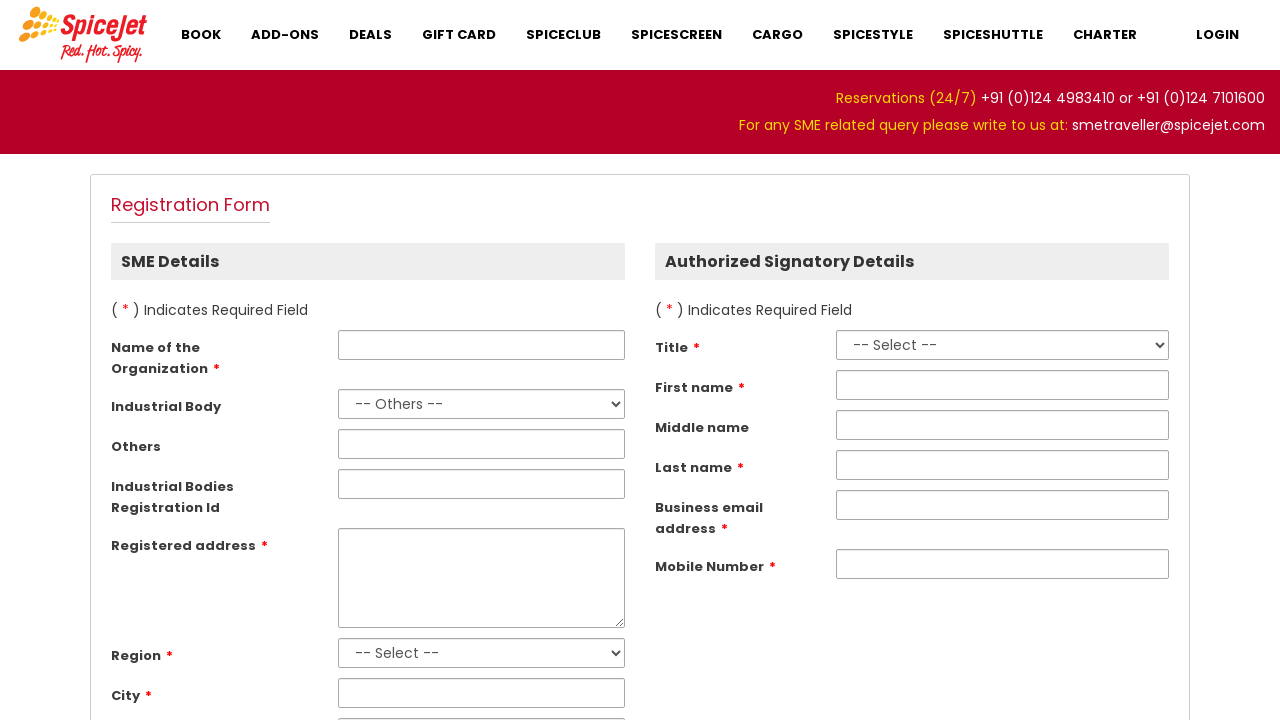

Navigated to SpiceJet SME registration page
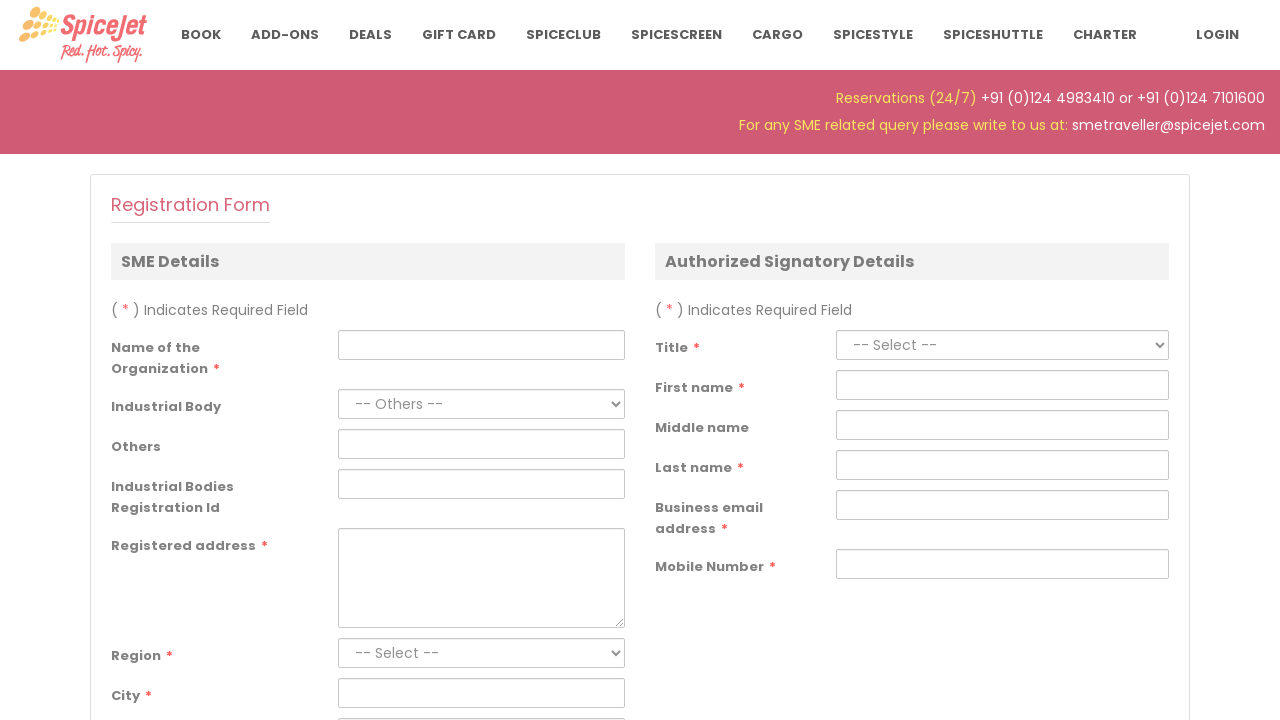

Waited for links to load on the page
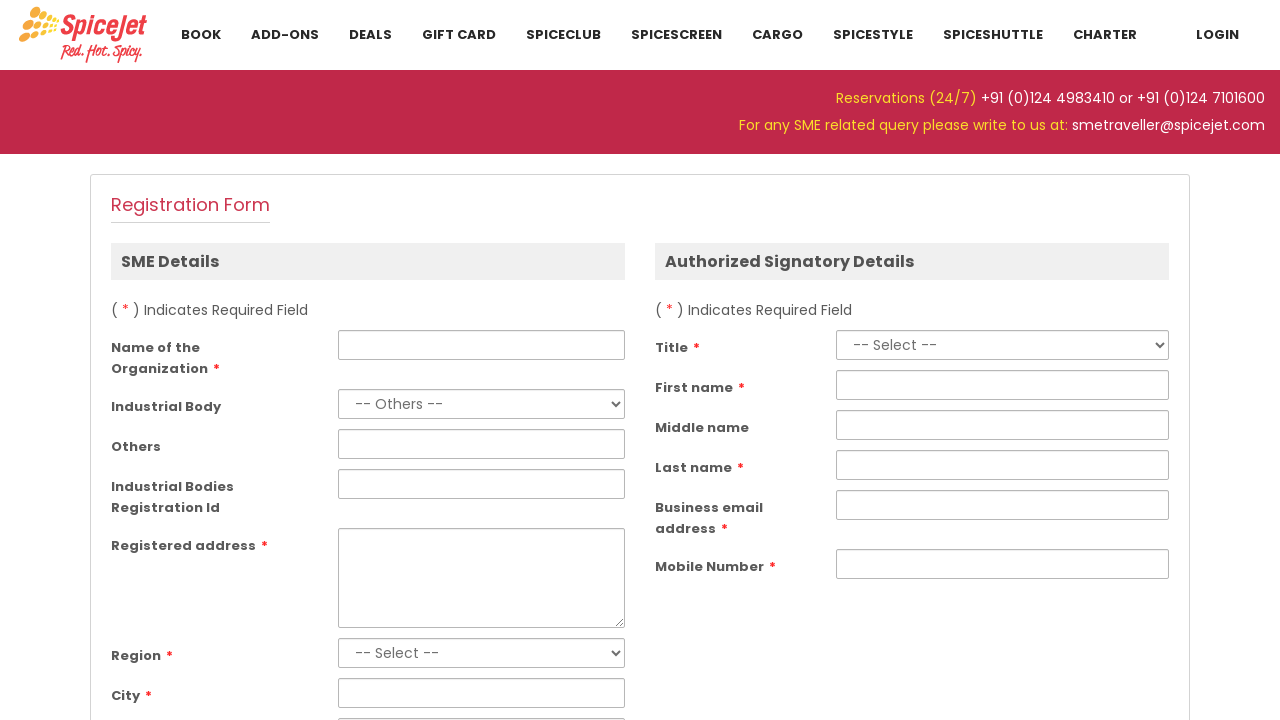

Located all anchor elements on the page
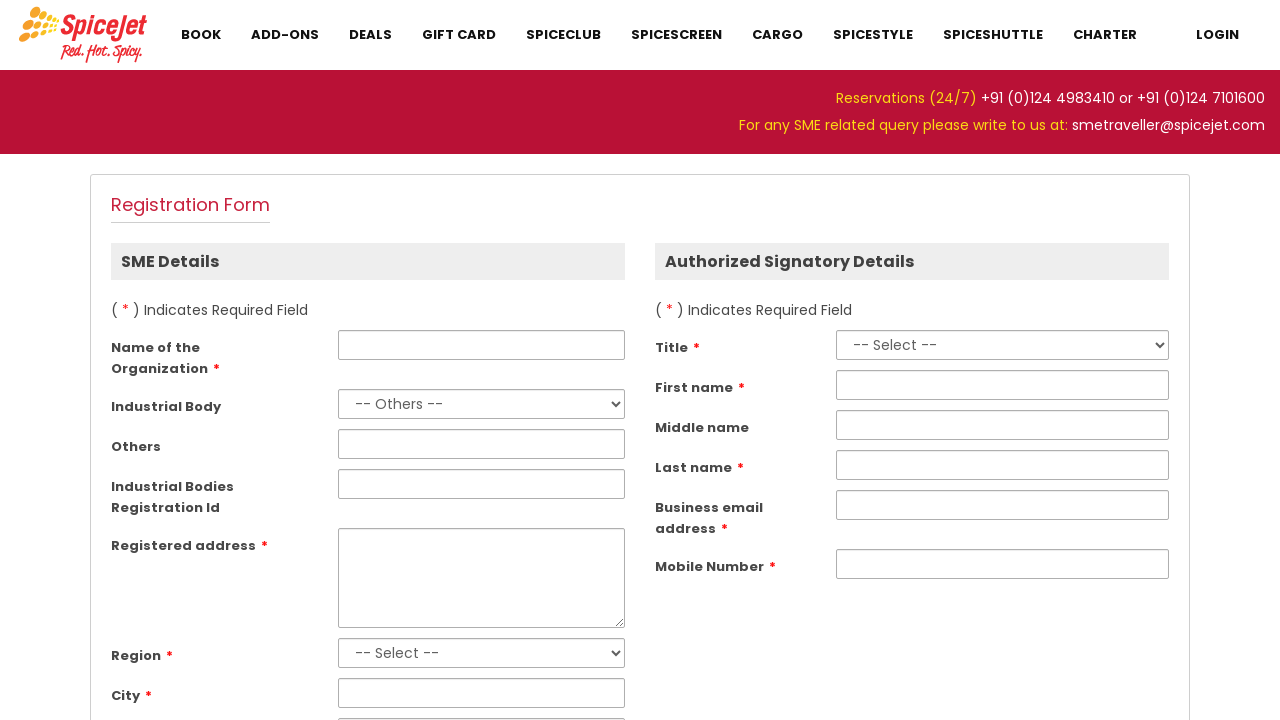

Verified that 72 links are present on the page
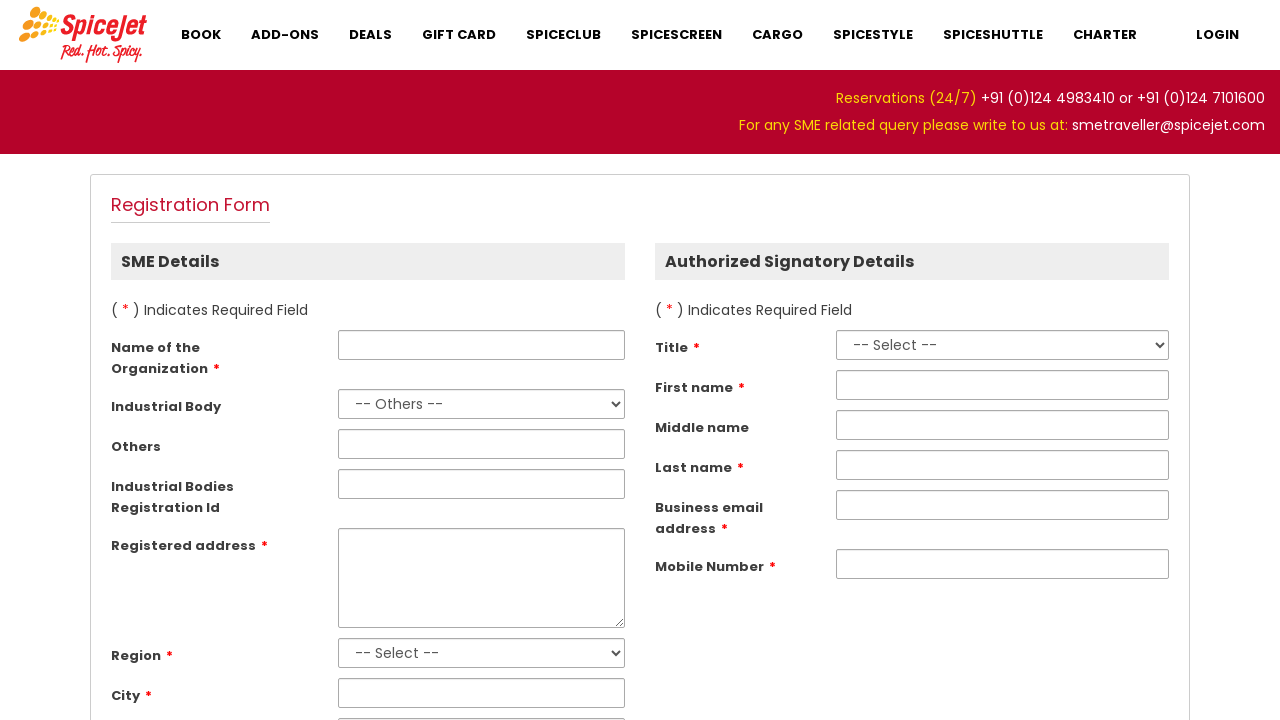

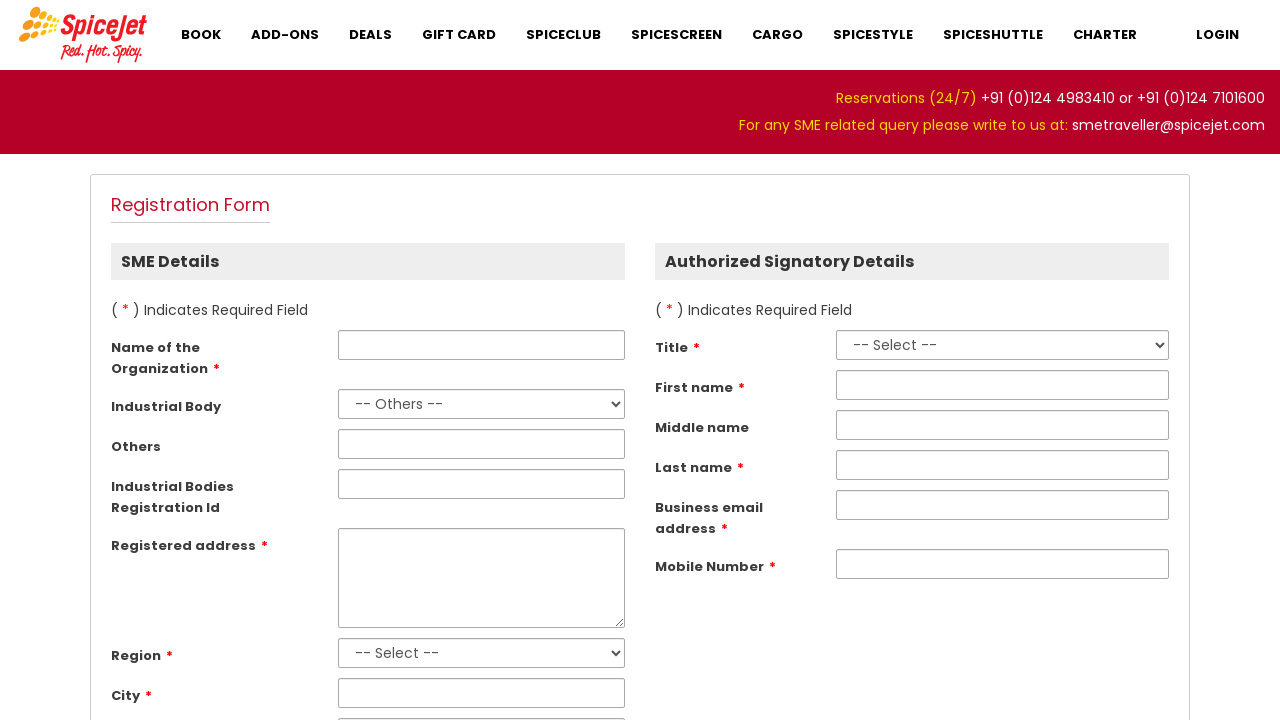